Tests A/B test opt-out functionality by verifying the page shows an A/B test variation, then adding an opt-out cookie, refreshing, and confirming the page now shows "No A/B Test"

Starting URL: http://the-internet.herokuapp.com/abtest

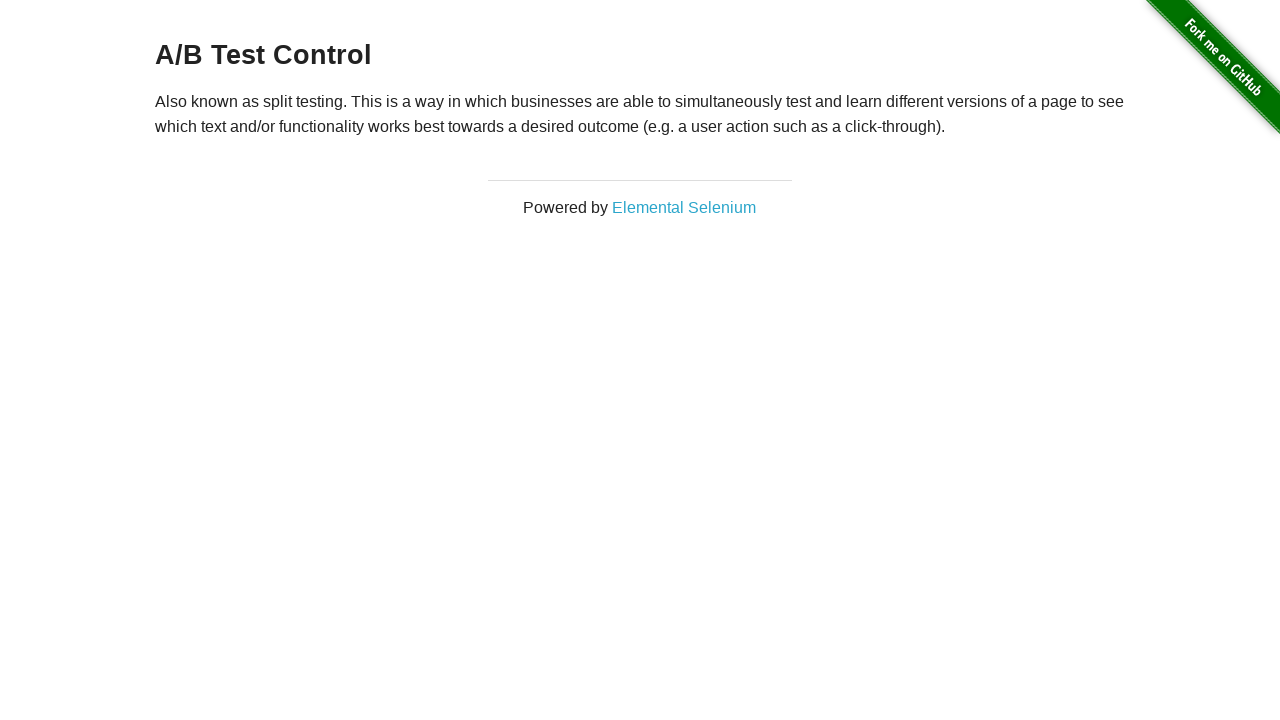

Navigated to A/B test page
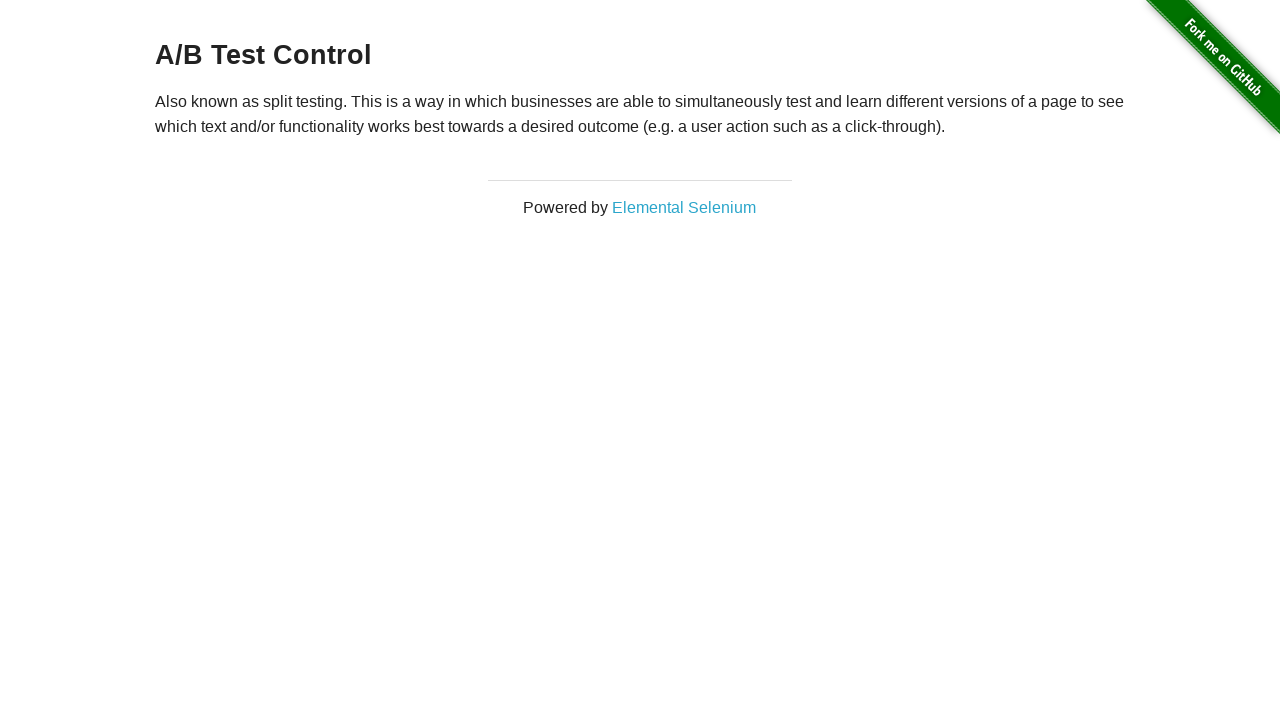

Located heading element
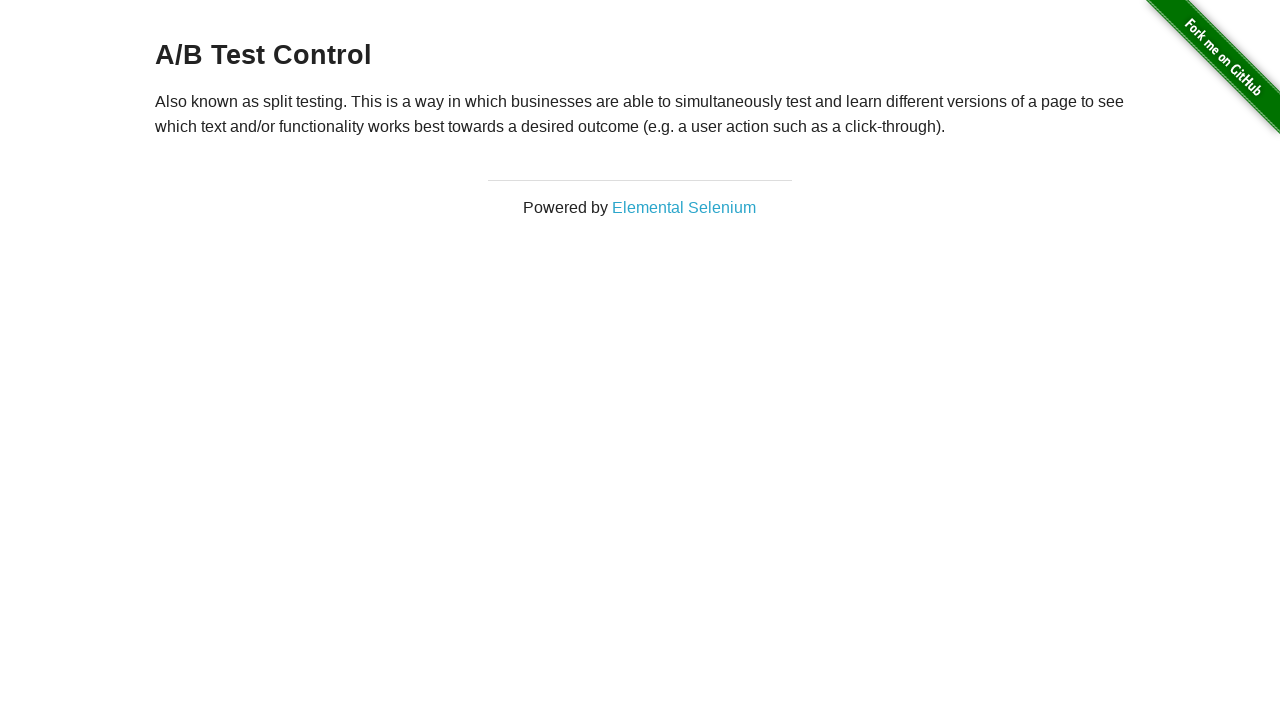

Retrieved heading text: A/B Test Control
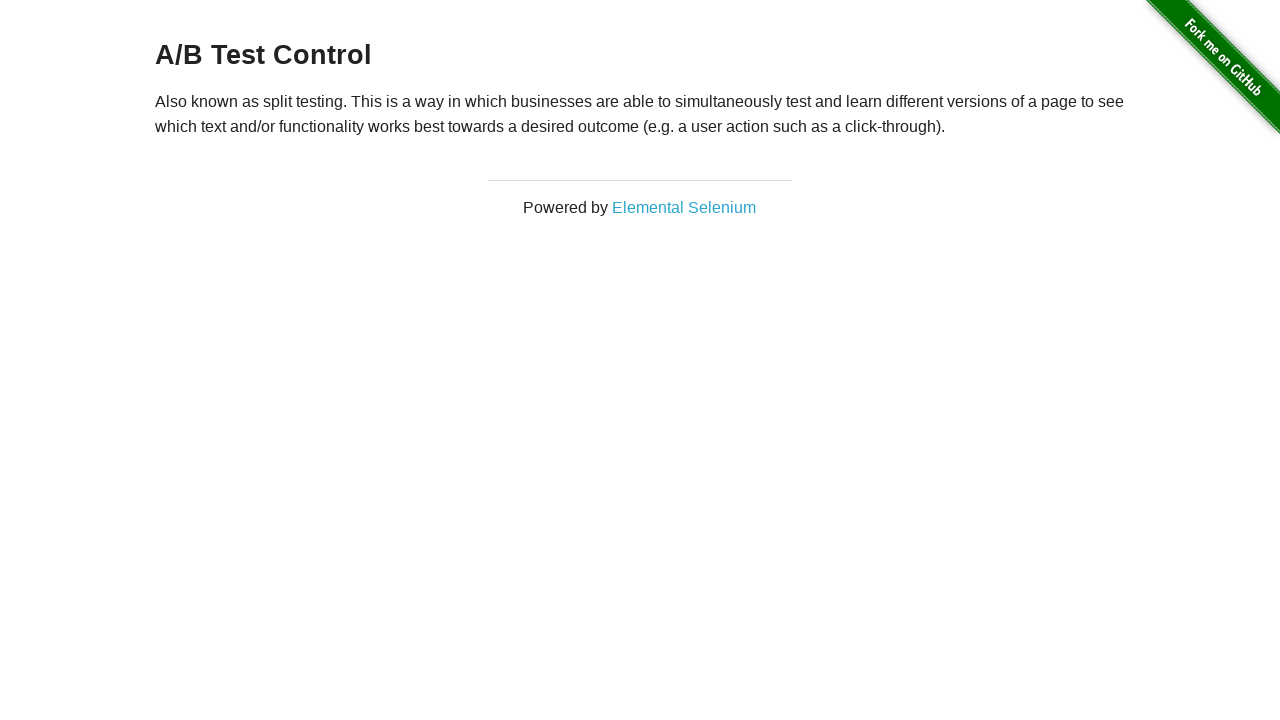

Verified page shows A/B test variation
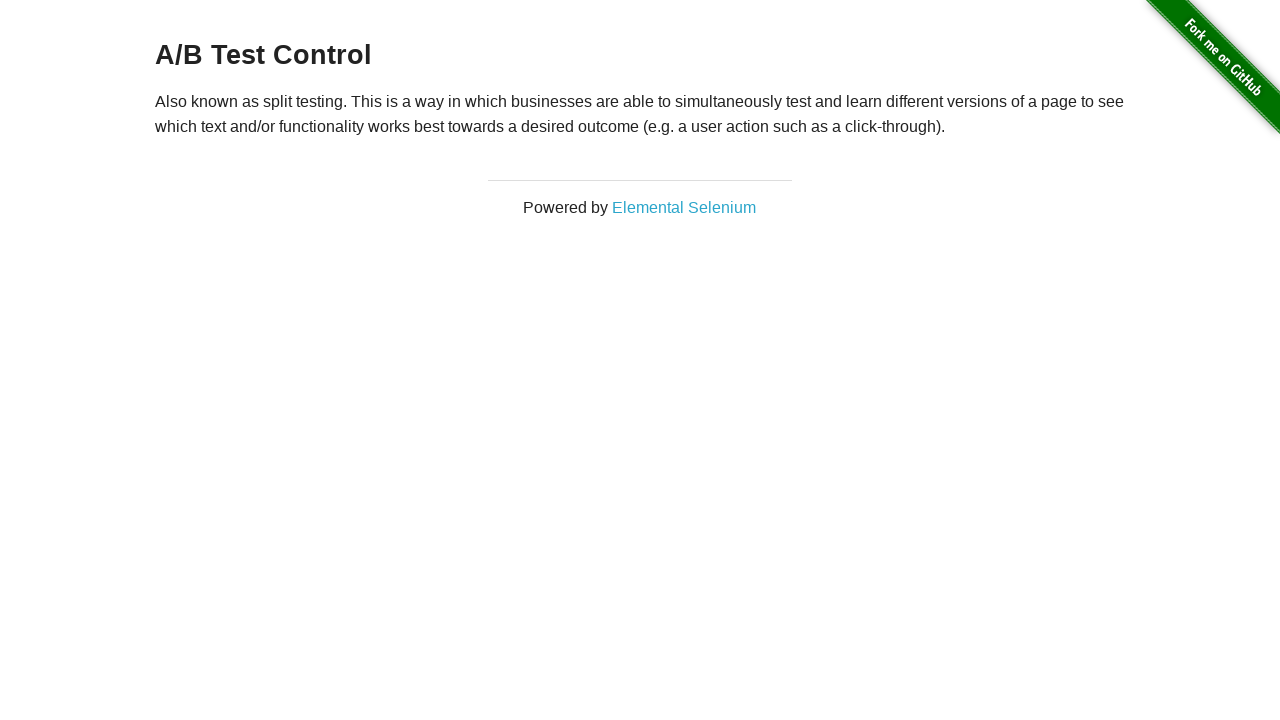

Added optimizelyOptOut cookie
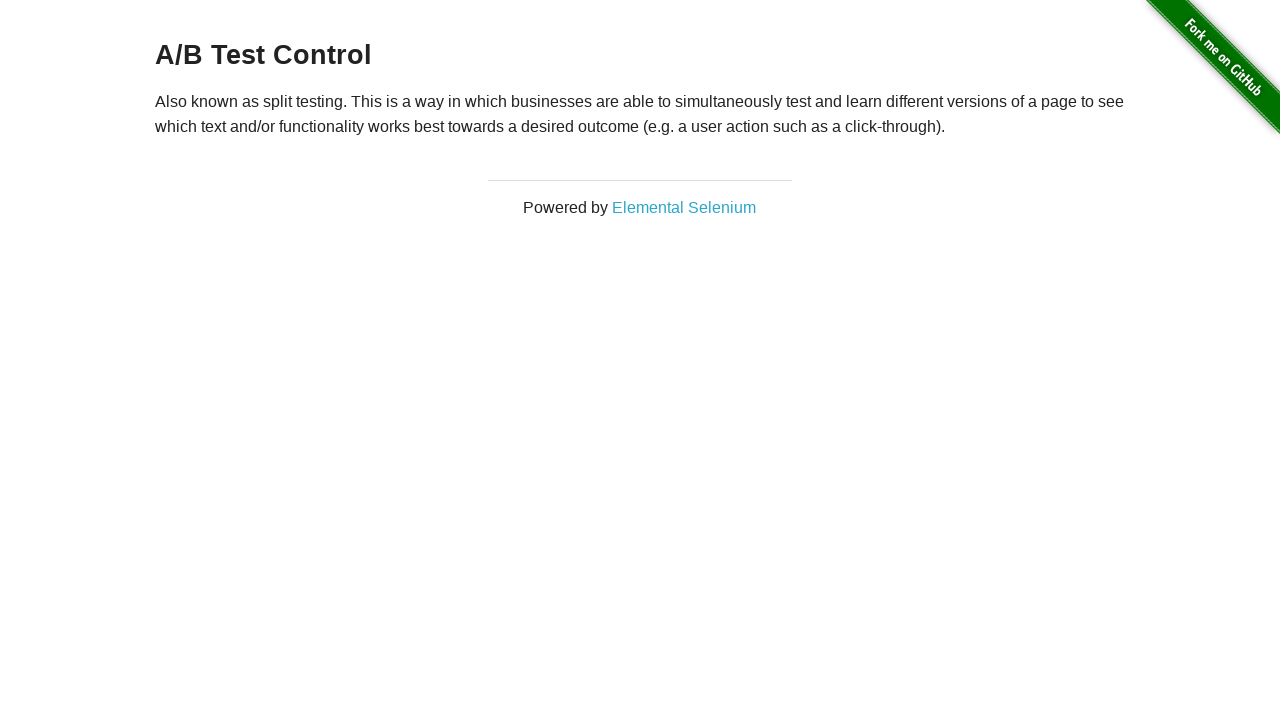

Refreshed page to apply opt-out cookie
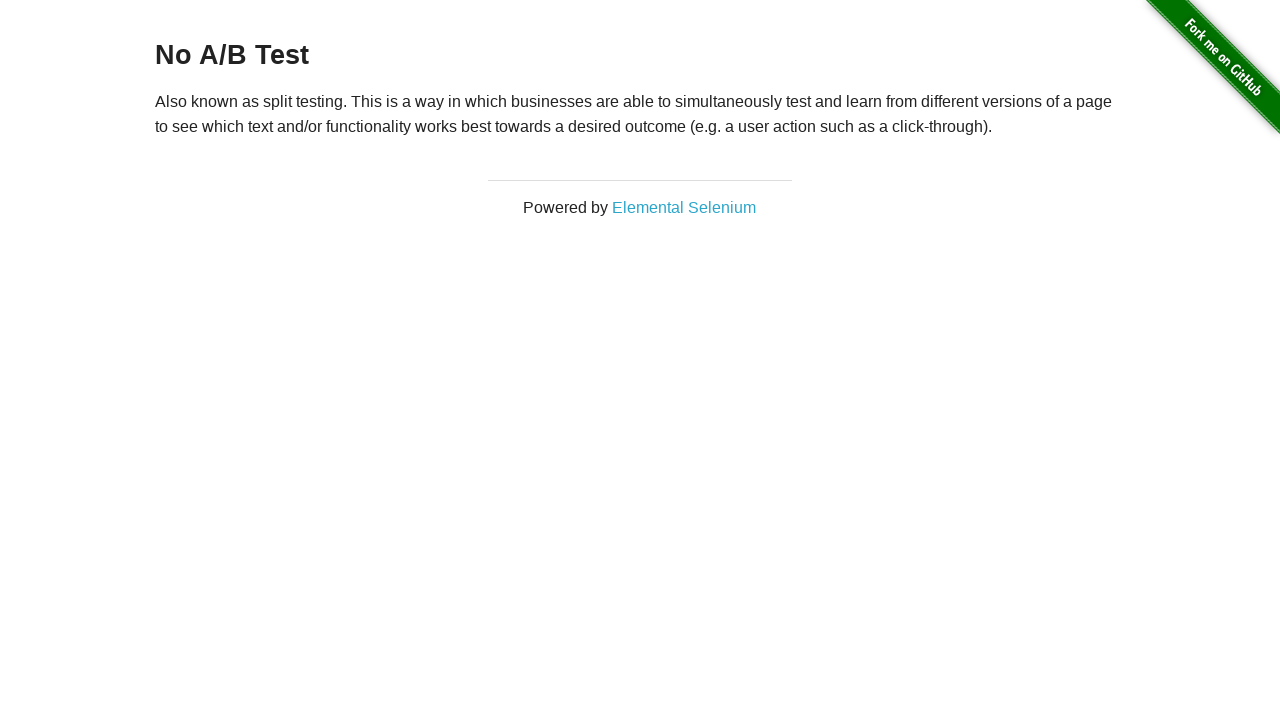

Retrieved heading text after refresh: No A/B Test
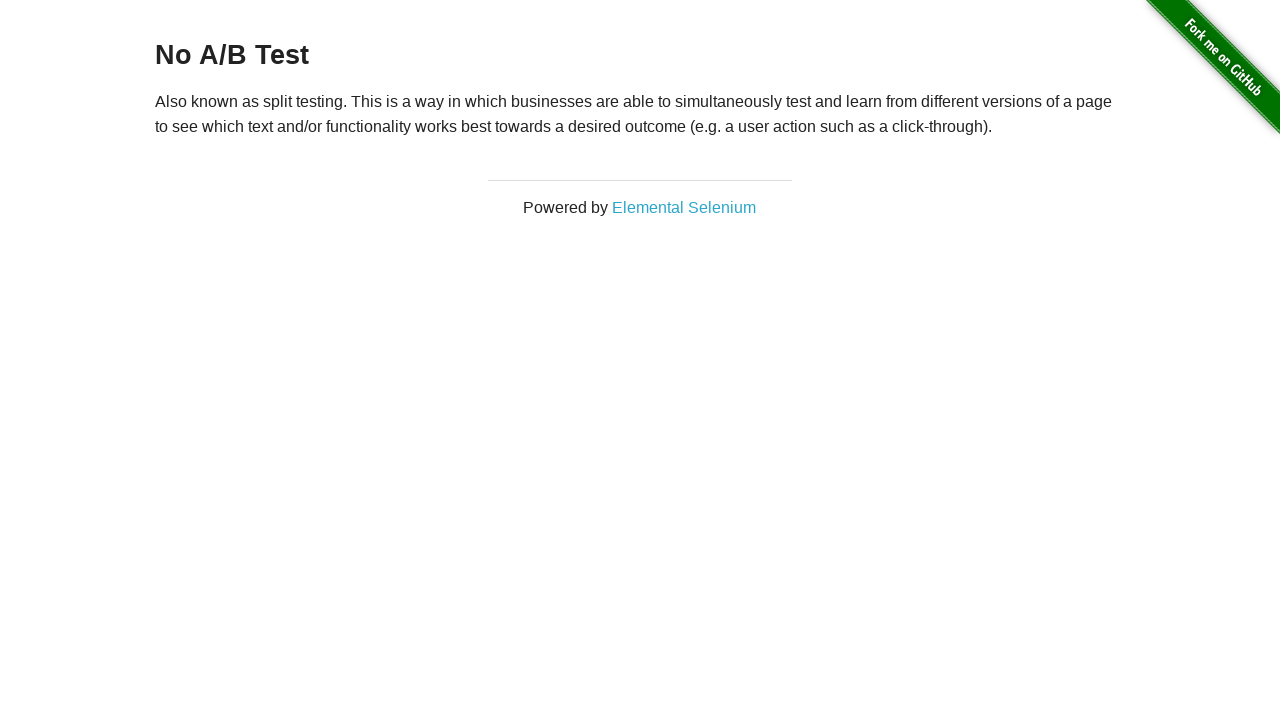

Verified page now shows 'No A/B Test' after opt-out
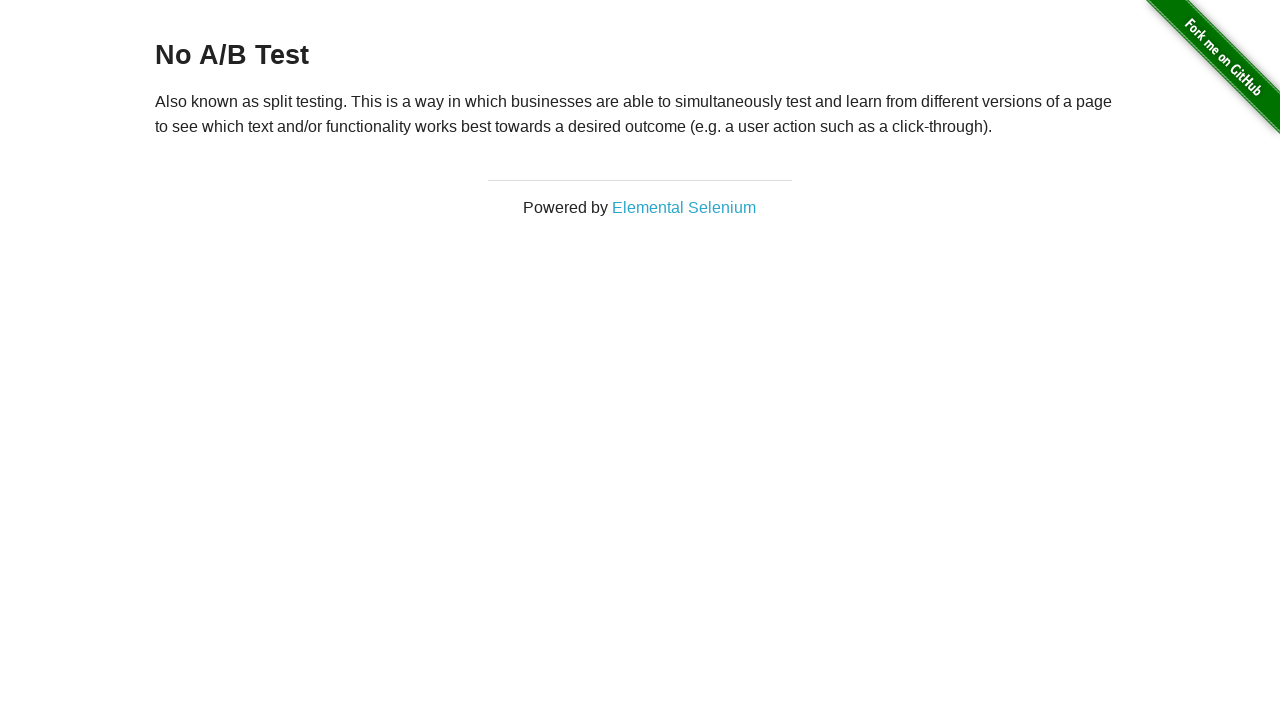

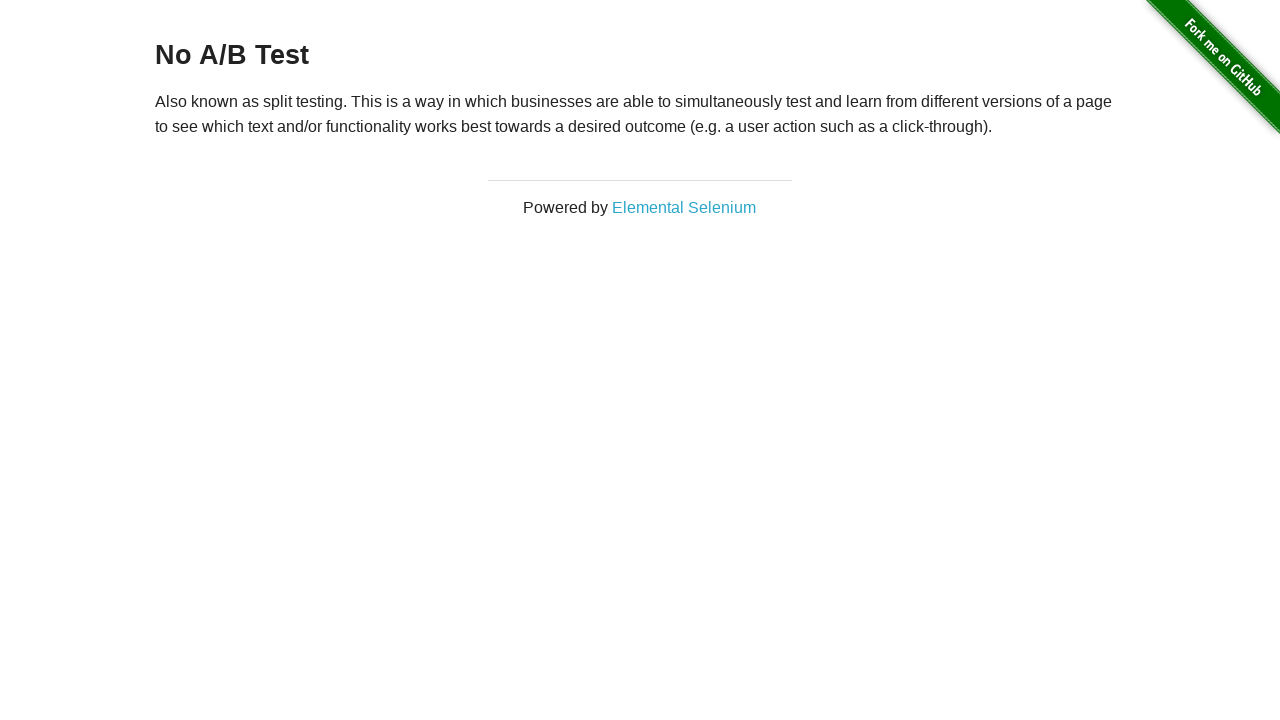